Tests frame navigation by switching between different named frames (target1, target2, head) and clicking links within each frame to verify proper frame targeting functionality.

Starting URL: https://www.w3.org/WAI/UA/TS/html401/cp0101/0101-FRAME-TEST.html

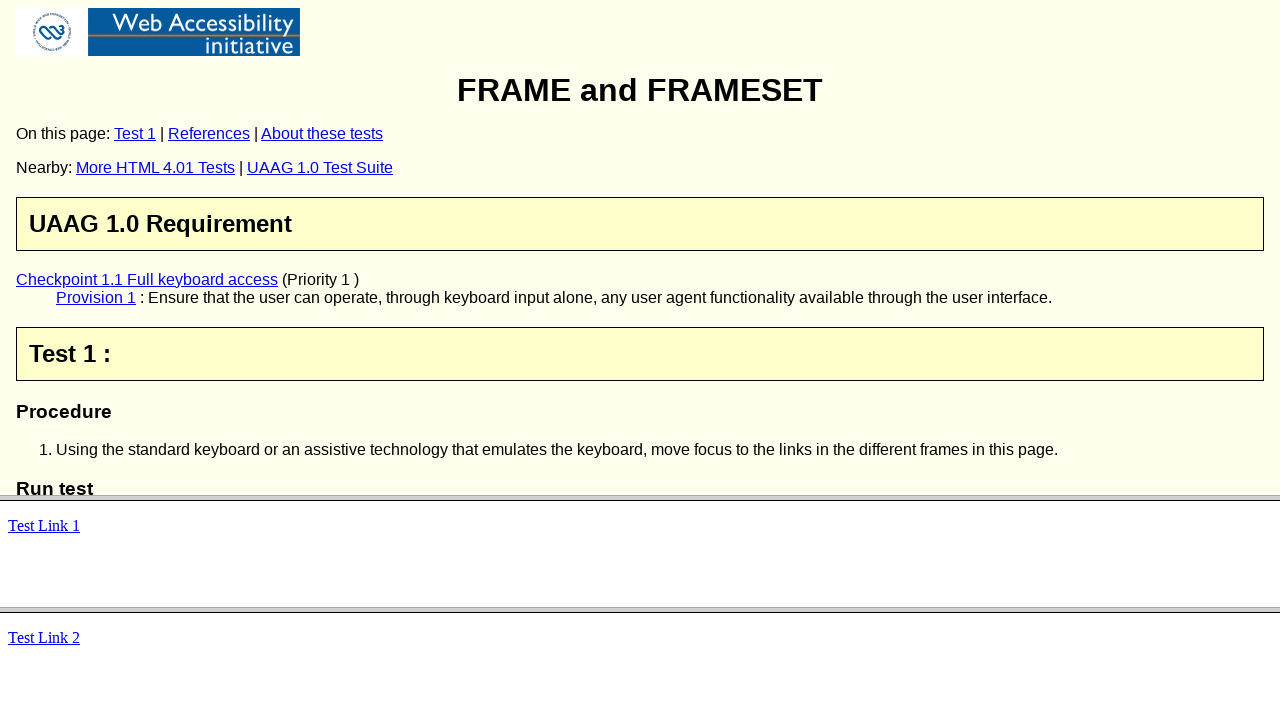

Selected frame named 'target1'
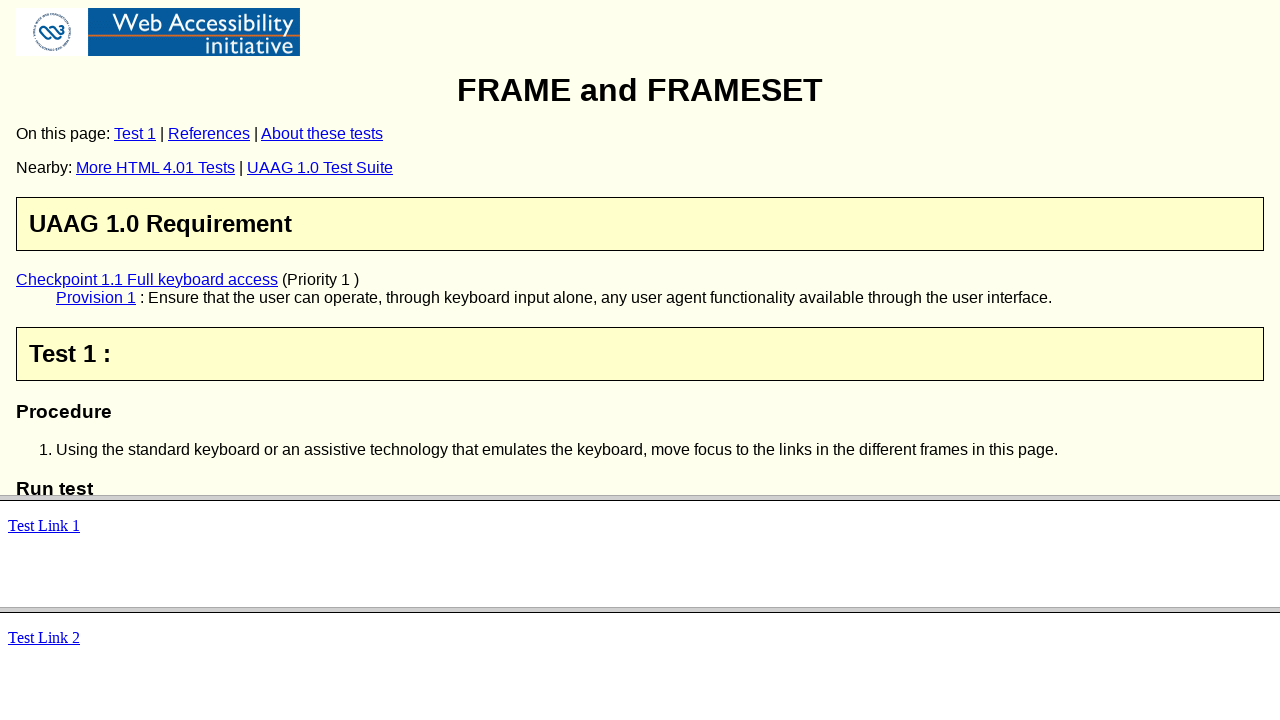

Clicked 'Test Link 1' in target1 frame at (44, 526) on a:has-text('Test Link 1')
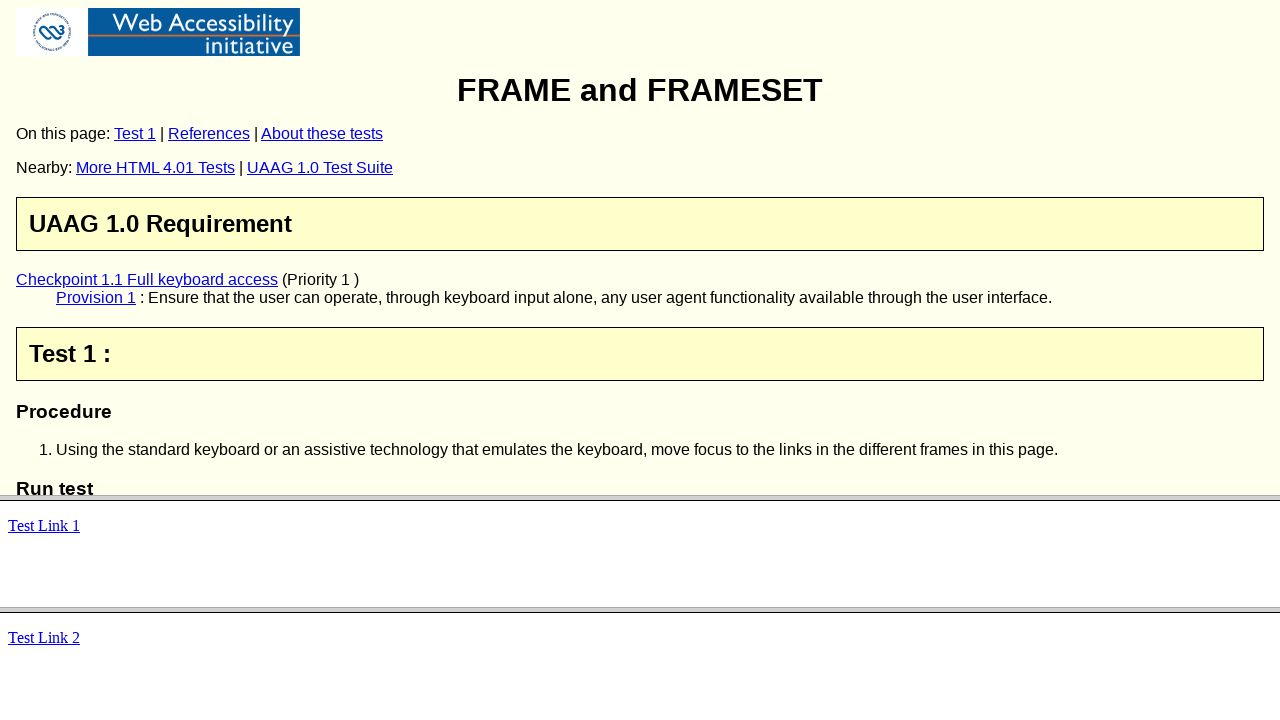

Navigation completed after clicking Test Link 1
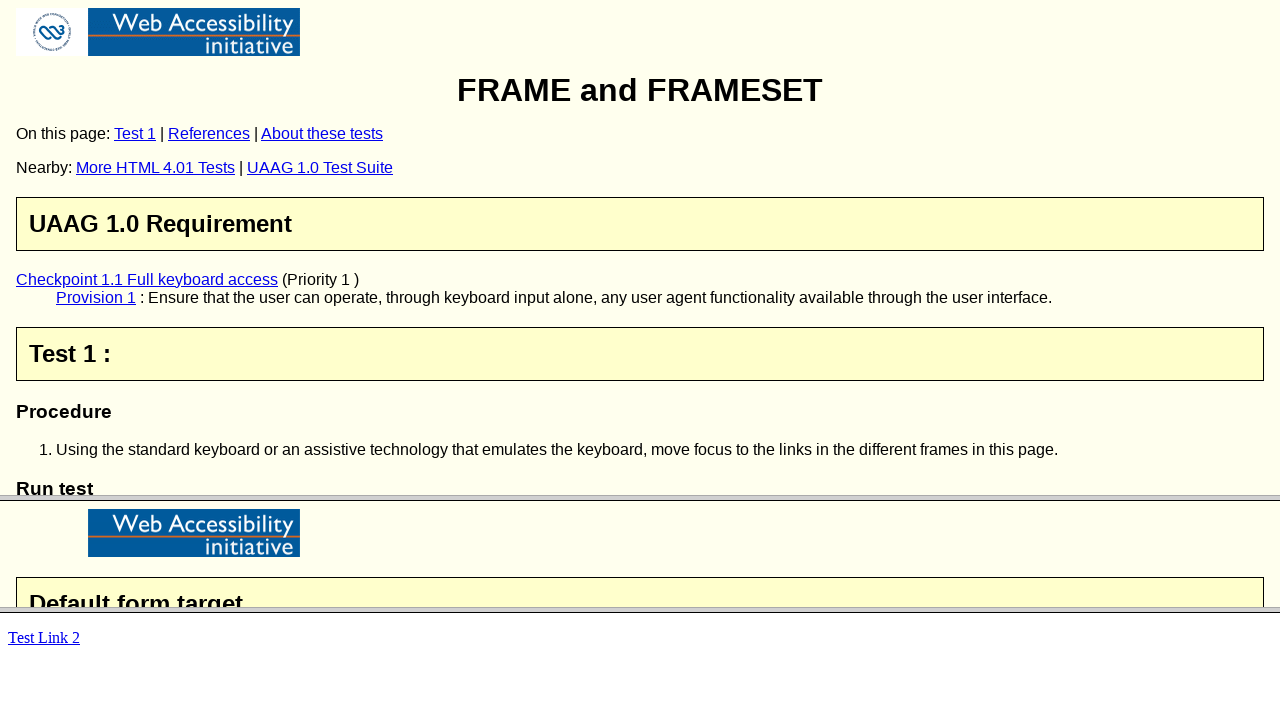

Selected frame named 'target2'
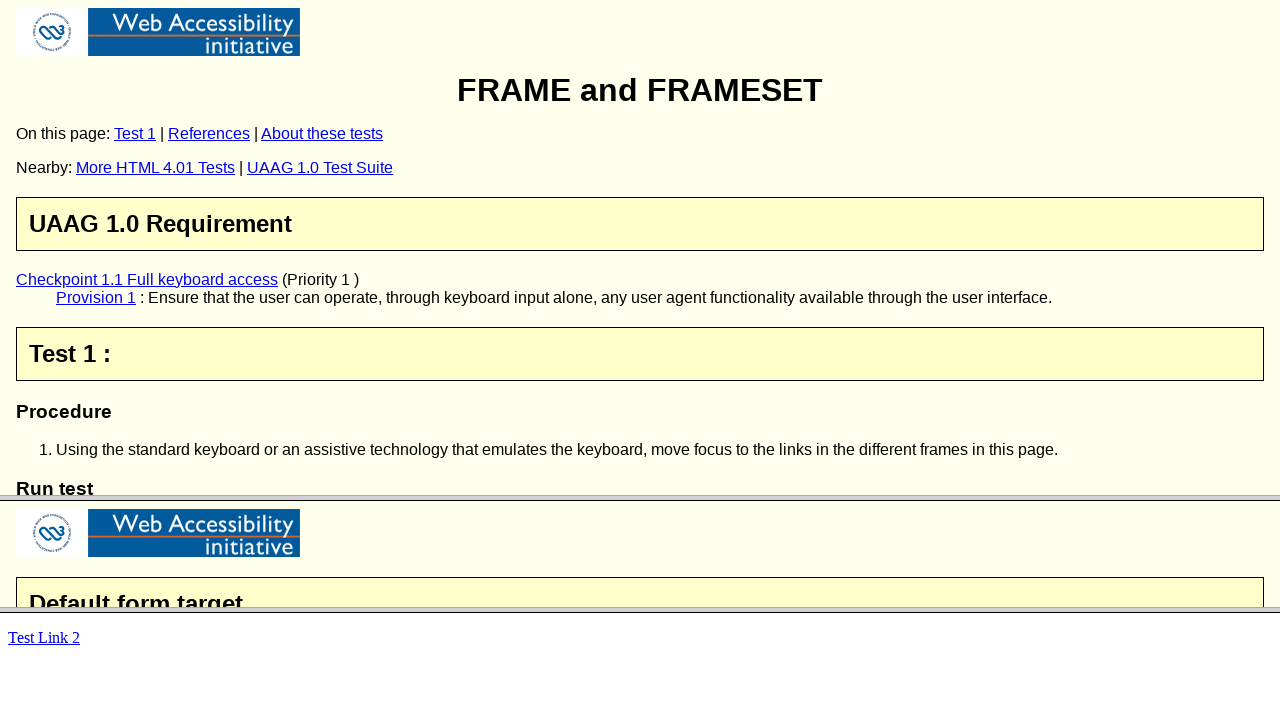

Clicked 'Test Link 2' in target2 frame at (44, 638) on a:has-text('Test Link 2')
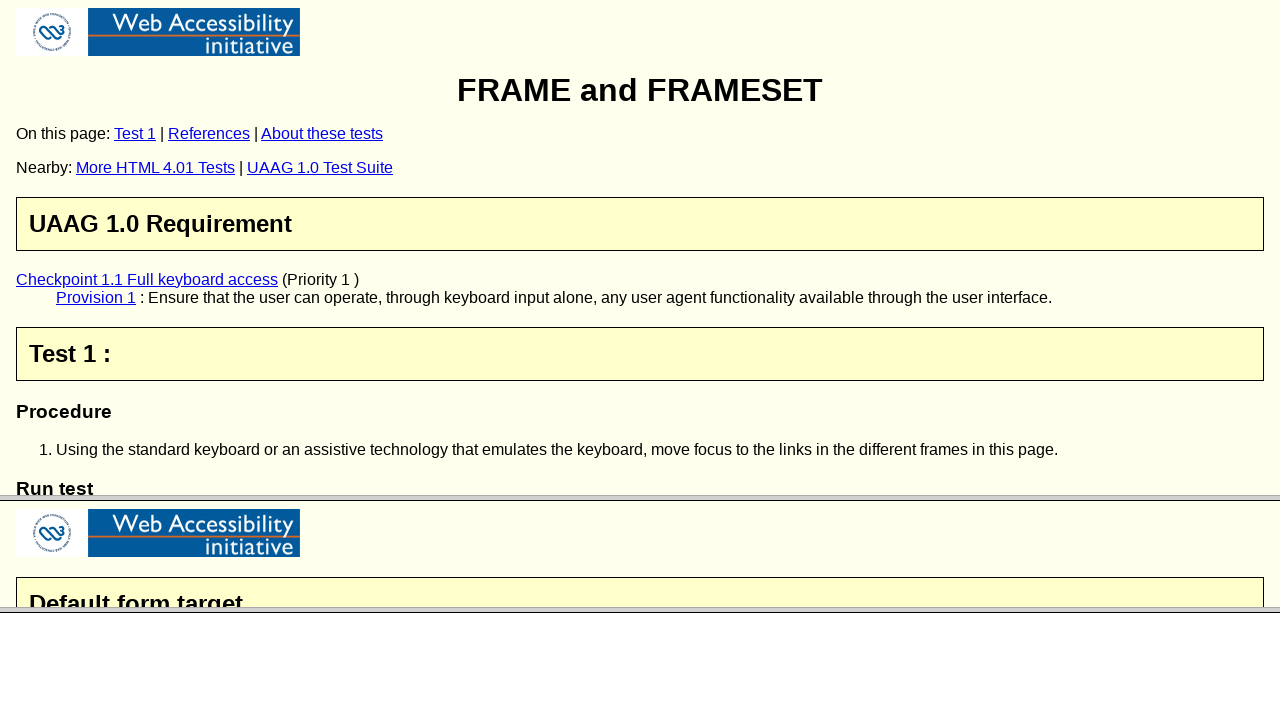

Navigation completed after clicking Test Link 2
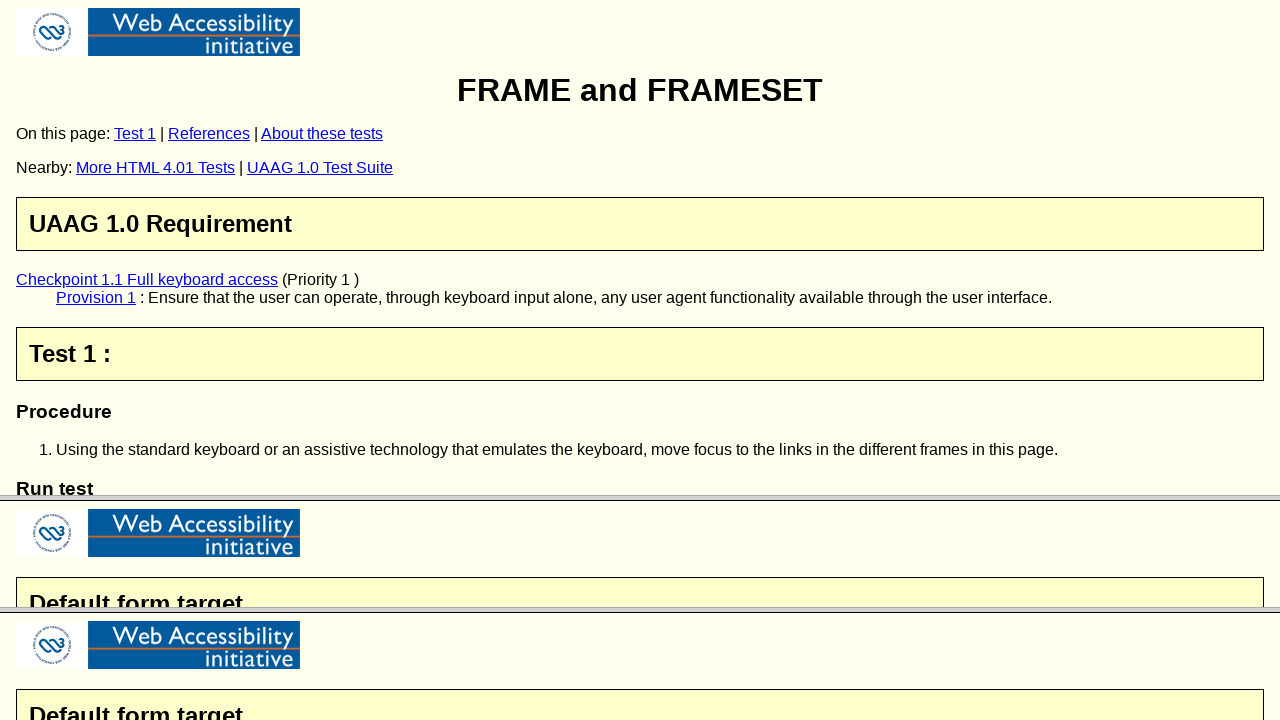

Selected frame named 'head'
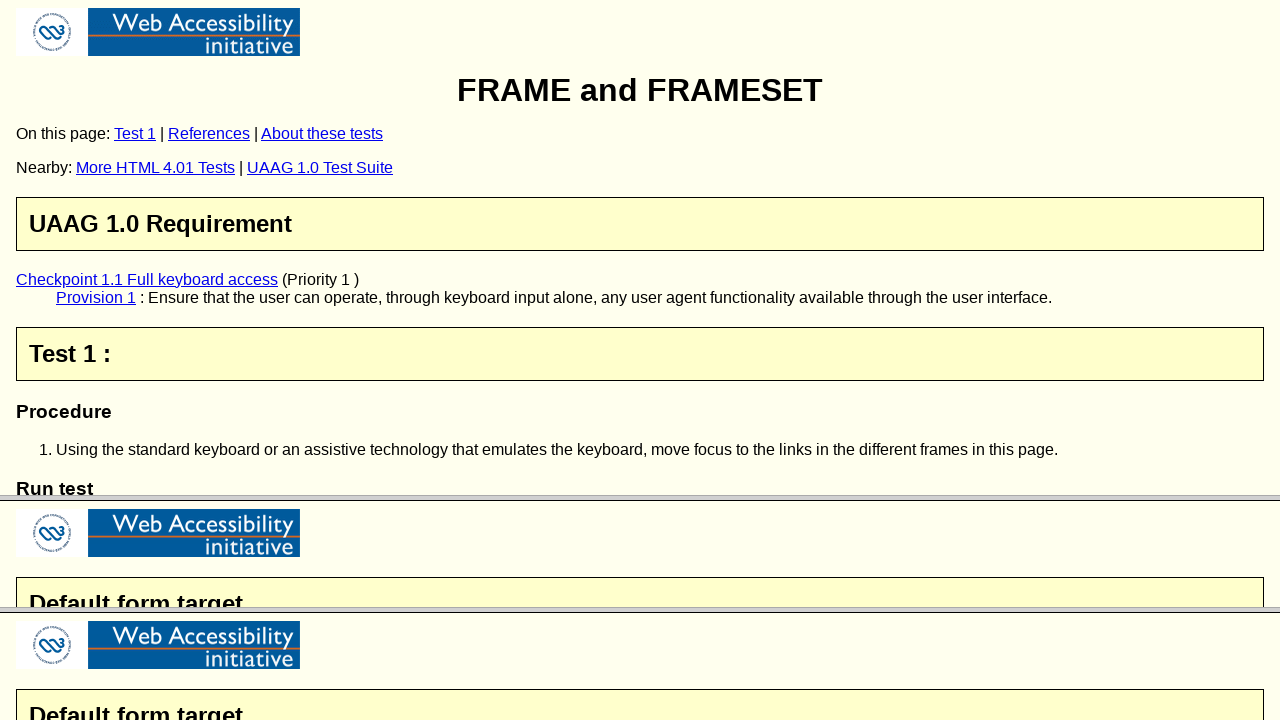

Clicked 'UAAG 1.0 Test Suite' link in head frame at (320, 168) on a:has-text('UAAG 1.0 Test Suite')
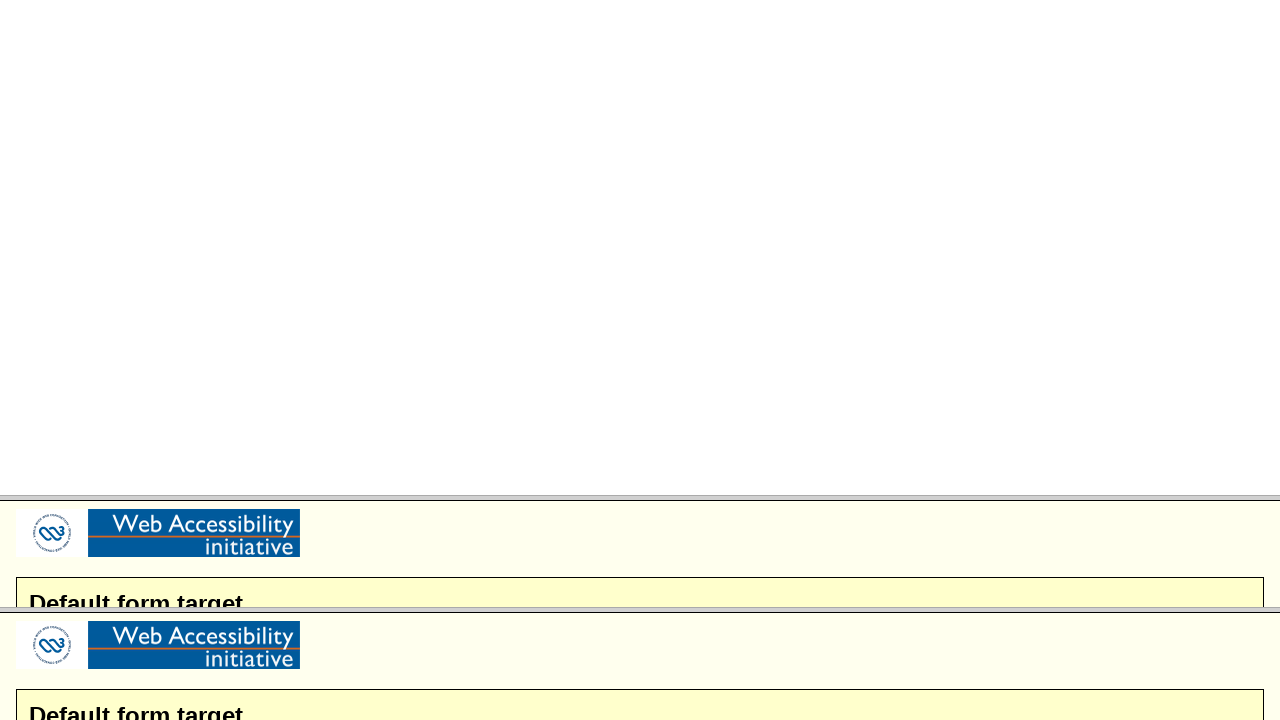

Navigation completed after clicking UAAG 1.0 Test Suite link
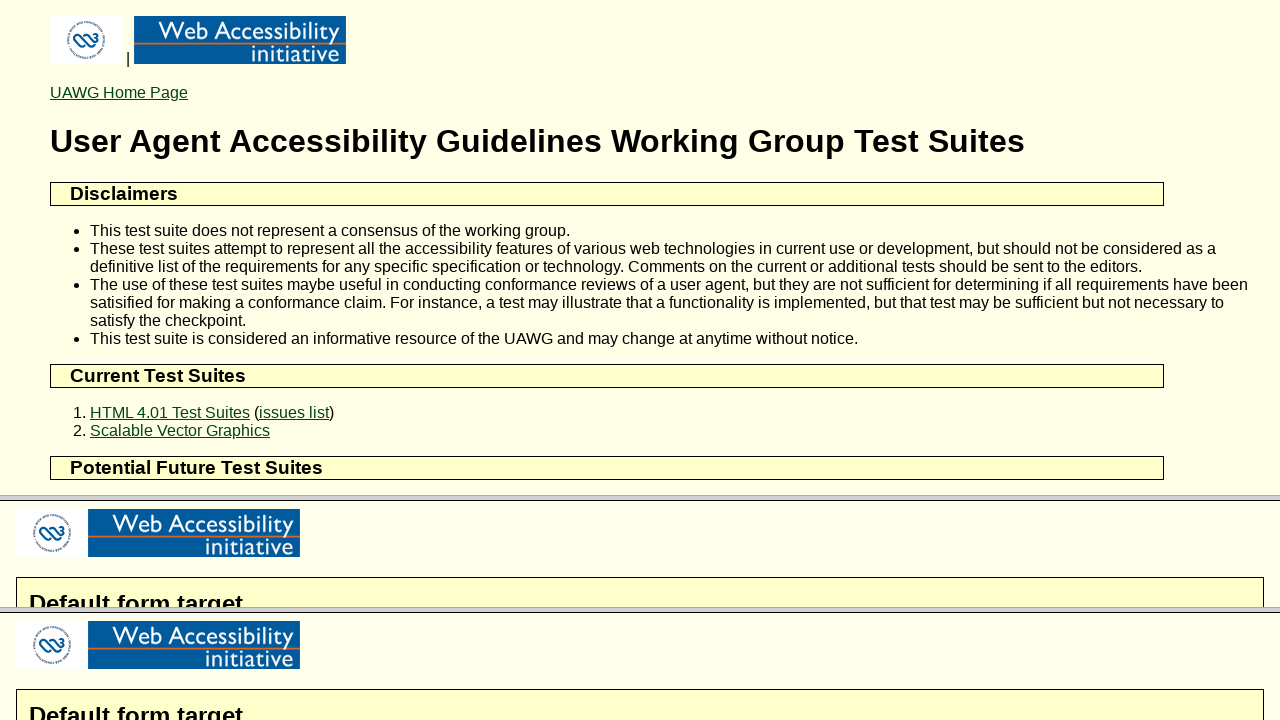

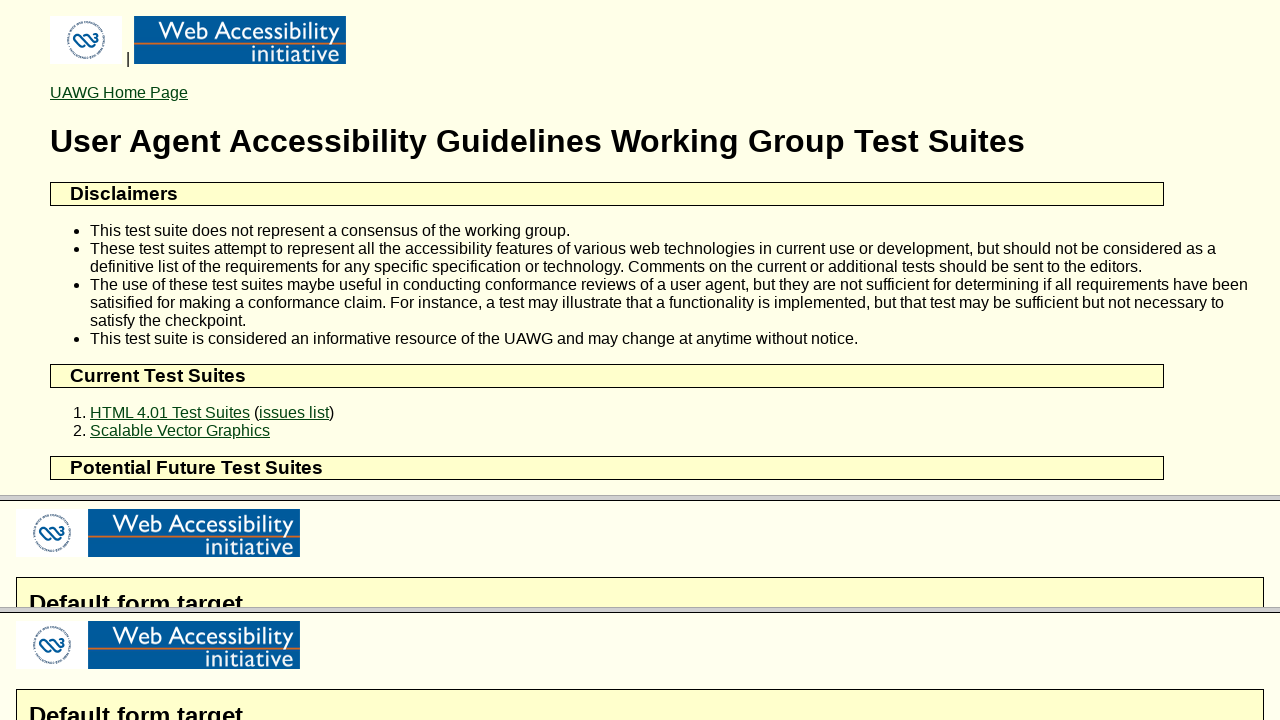